Navigates to a page and executes JavaScript to change the document title and display an alert dialog

Starting URL: https://suninjuly.github.io/selects1.html

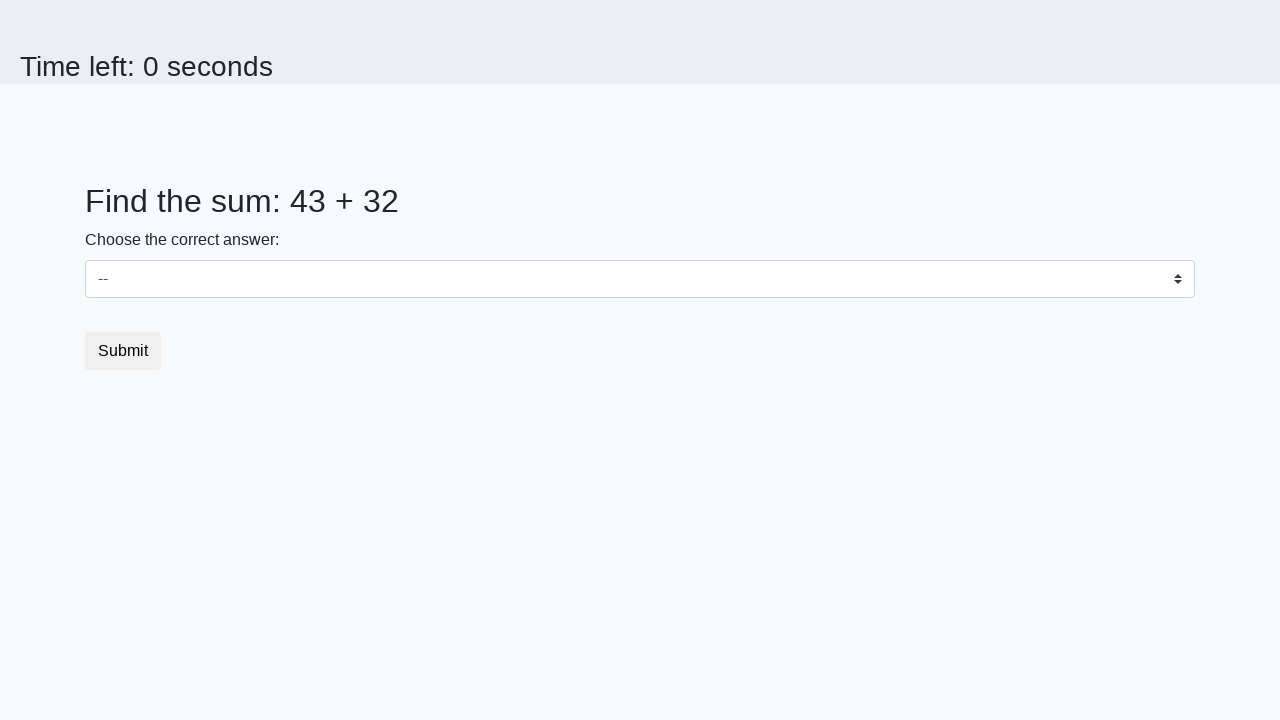

Navigated to https://suninjuly.github.io/selects1.html
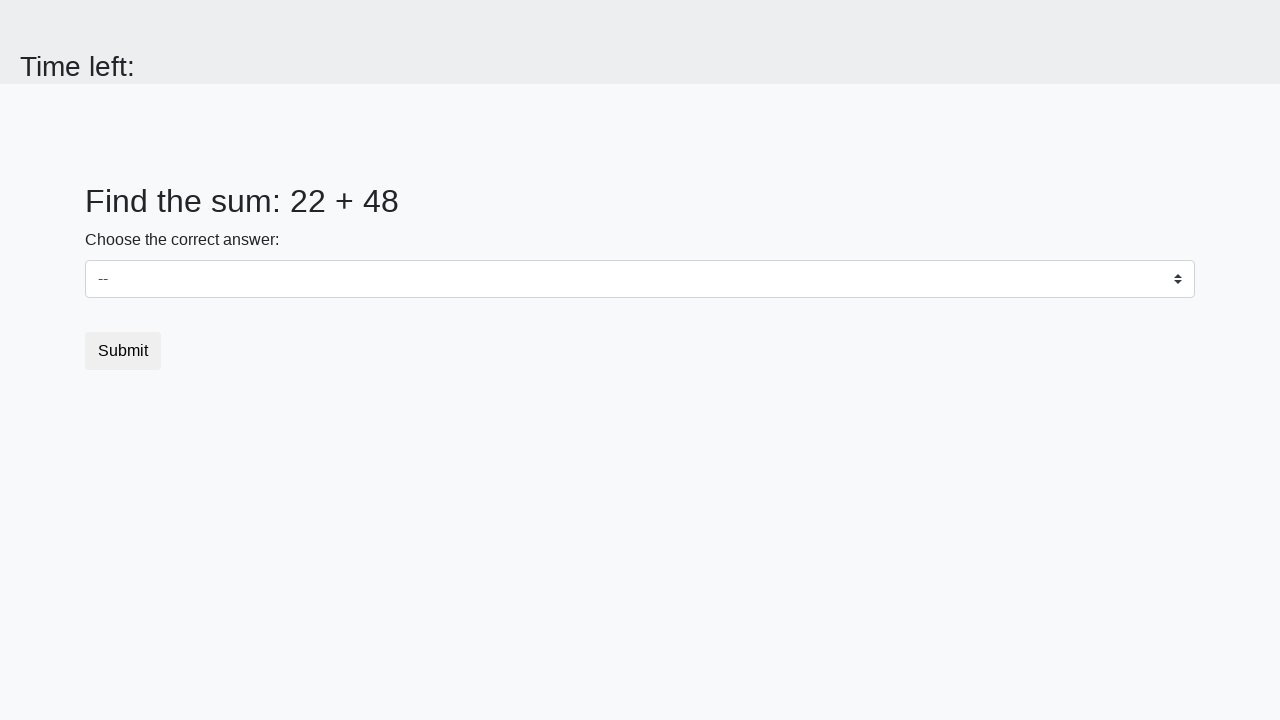

Executed JavaScript to change title to 'Script executing' and display alert dialog
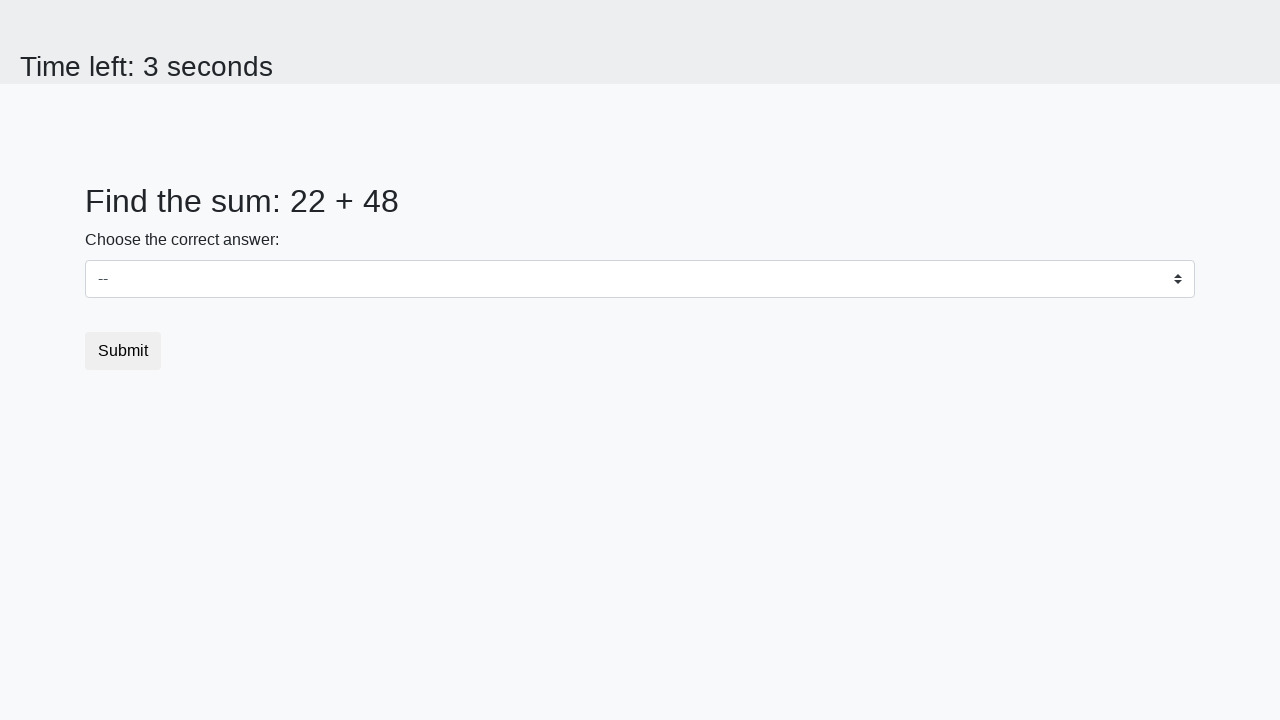

Set up dialog handler to accept alert dialogs
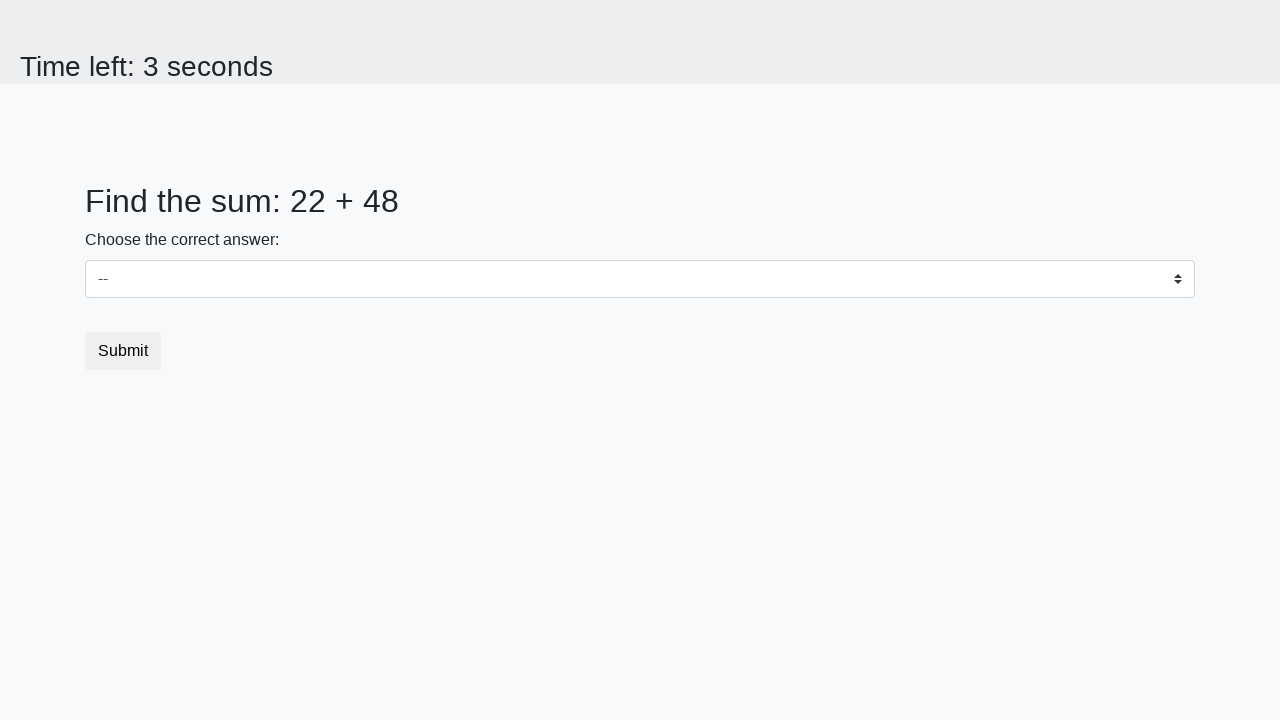

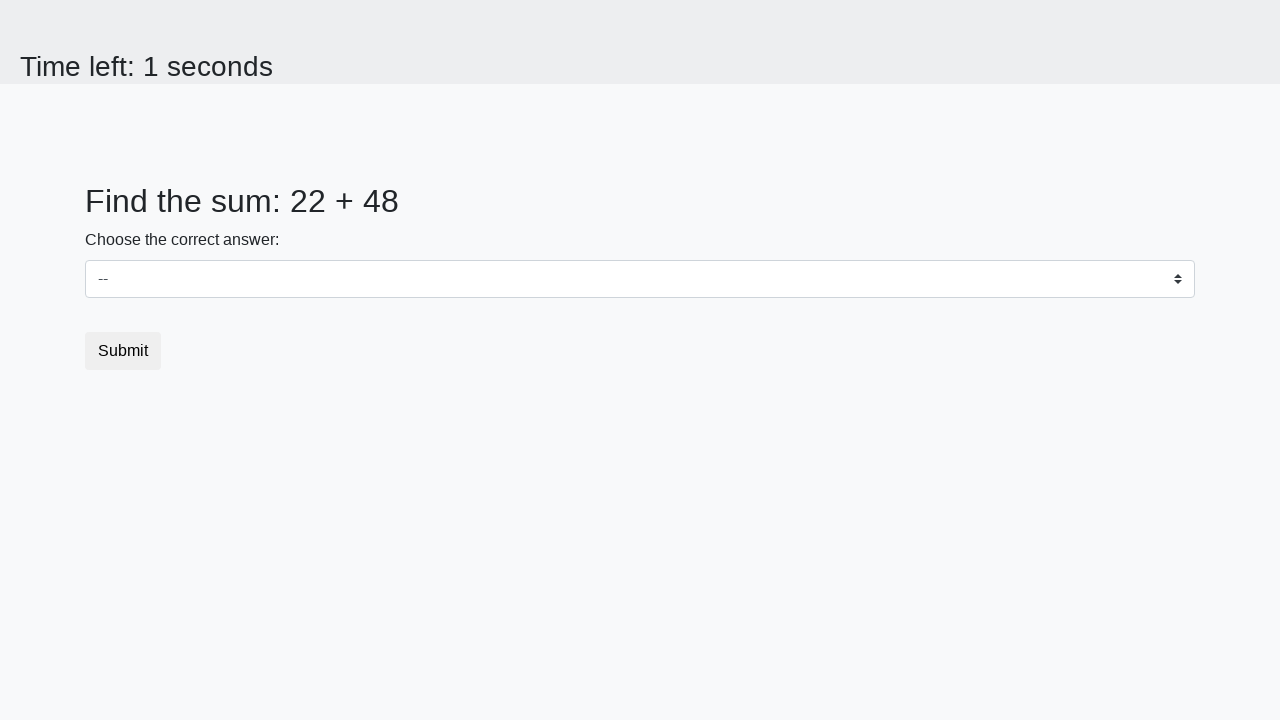